Tests show/hide button functionality by clicking buttons to toggle text visibility and verifying button states

Starting URL: https://kristinek.github.io/site/examples/actions

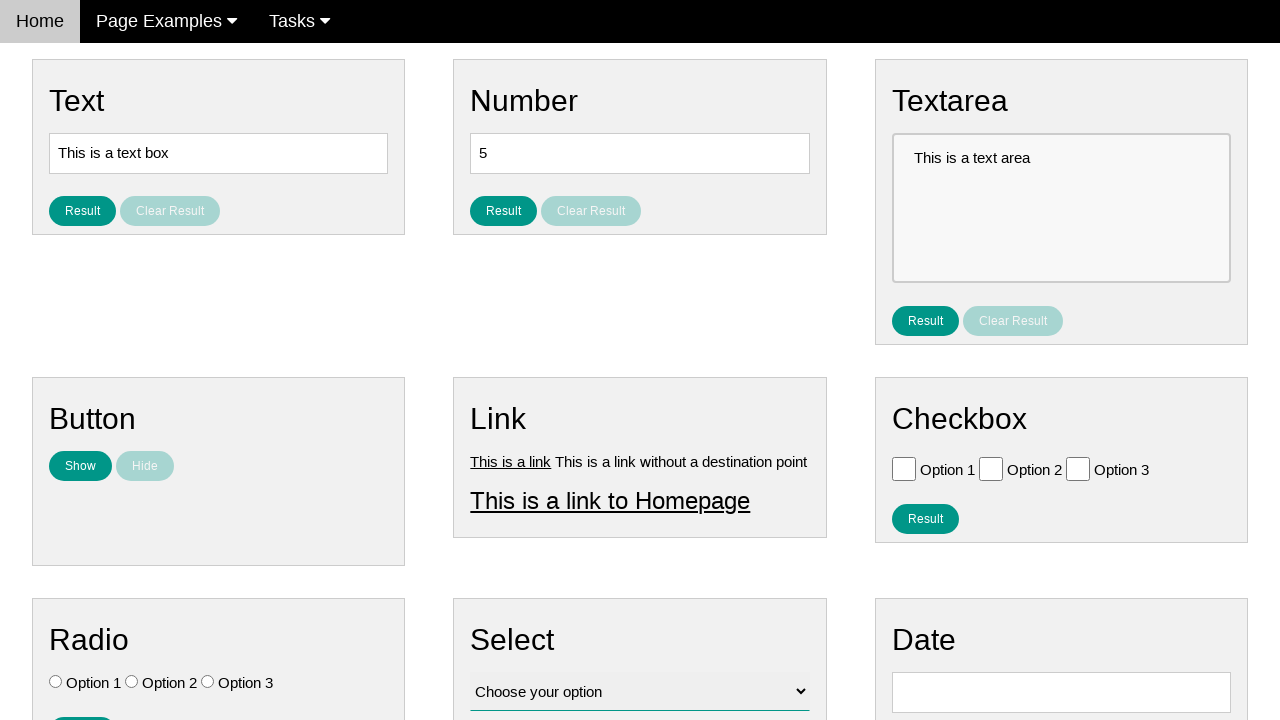

Verified text element is hidden in initial state
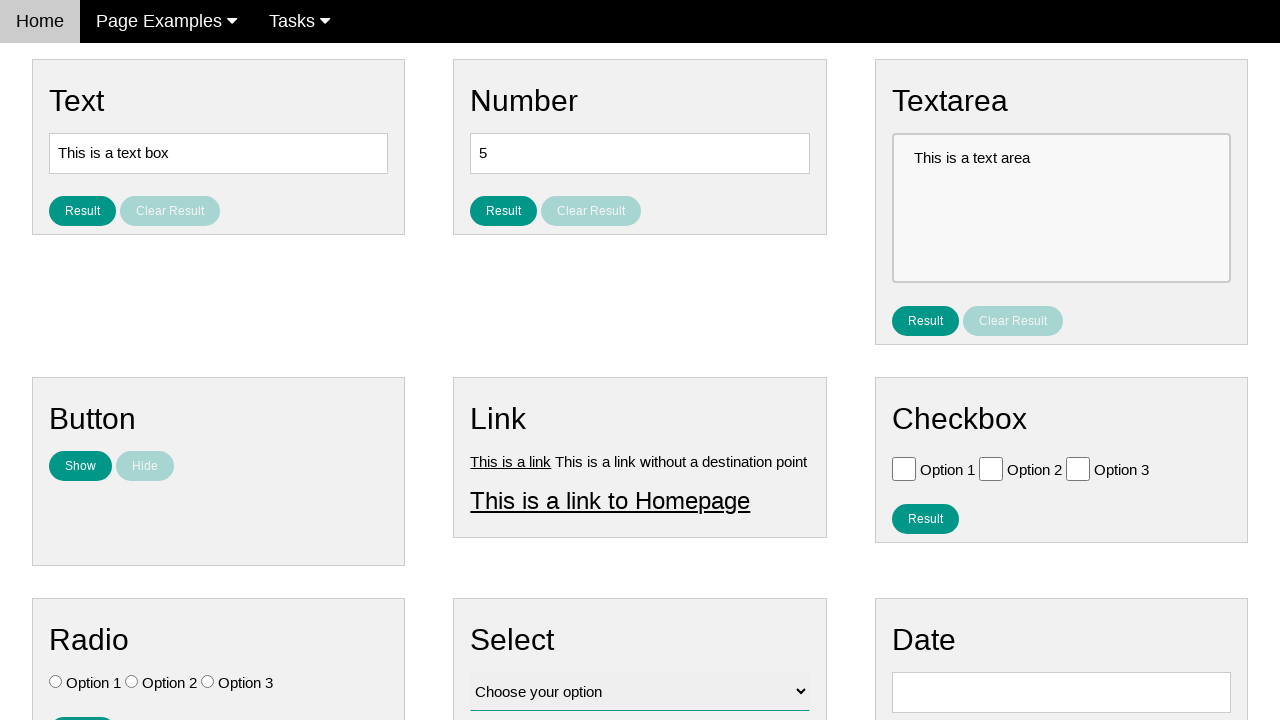

Verified show button is enabled initially
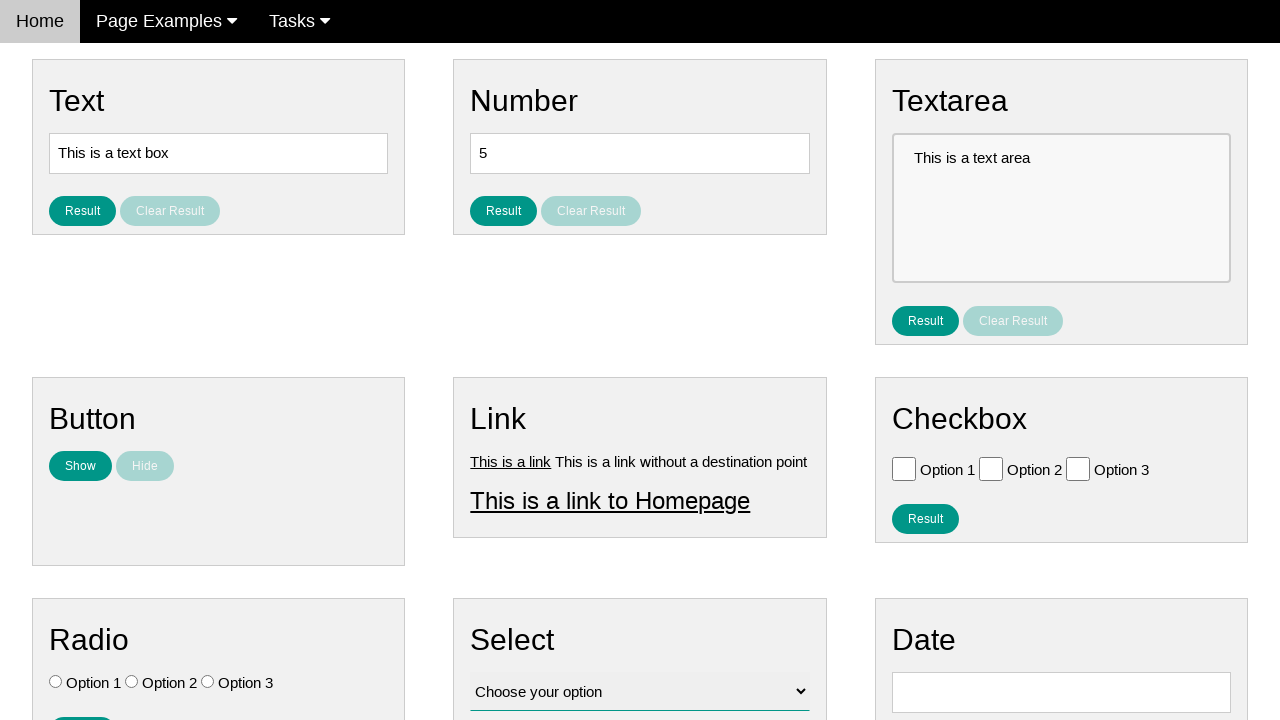

Verified hide button is disabled initially
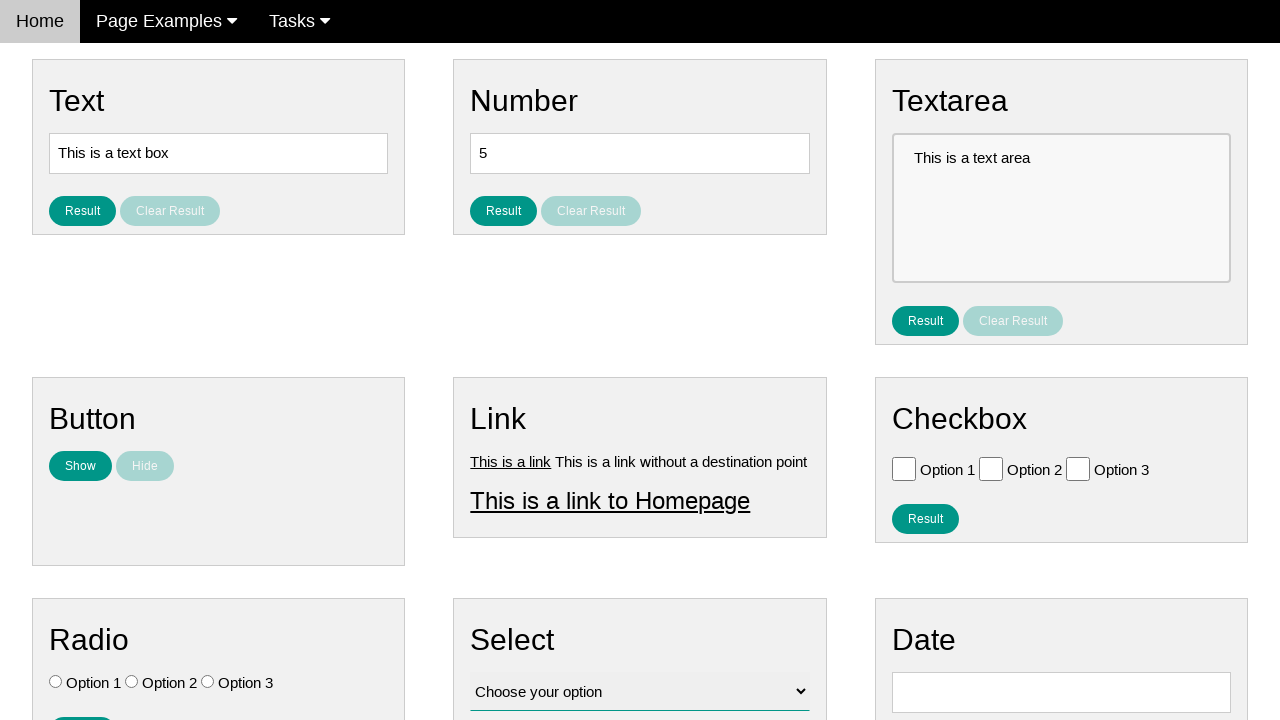

Clicked show button to reveal text at (80, 466) on #show_text
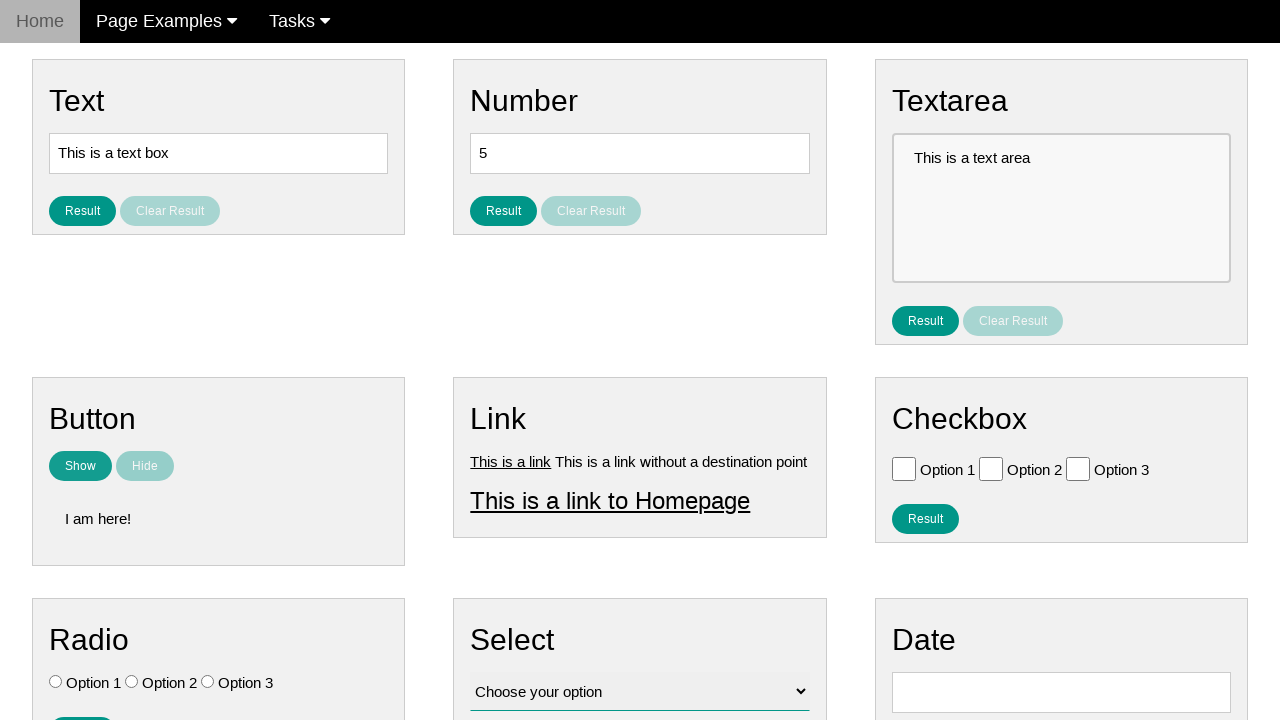

Verified text element is now visible after clicking show button
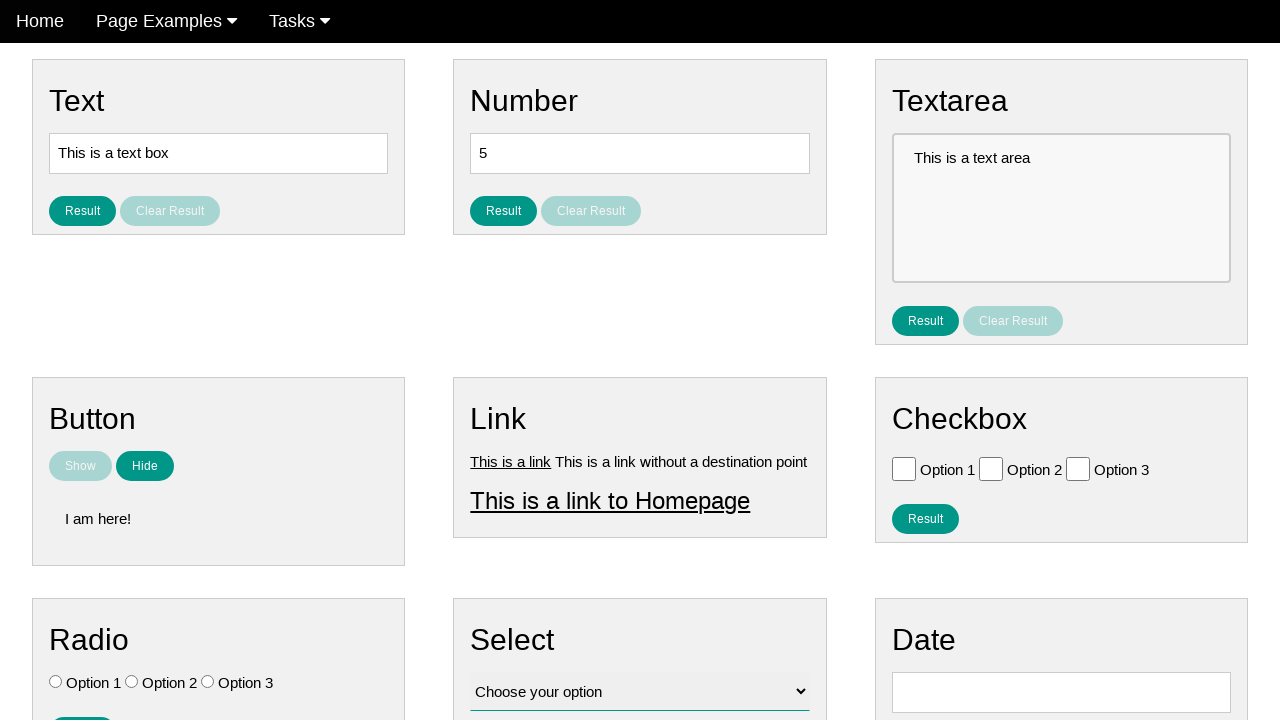

Verified show button is now disabled
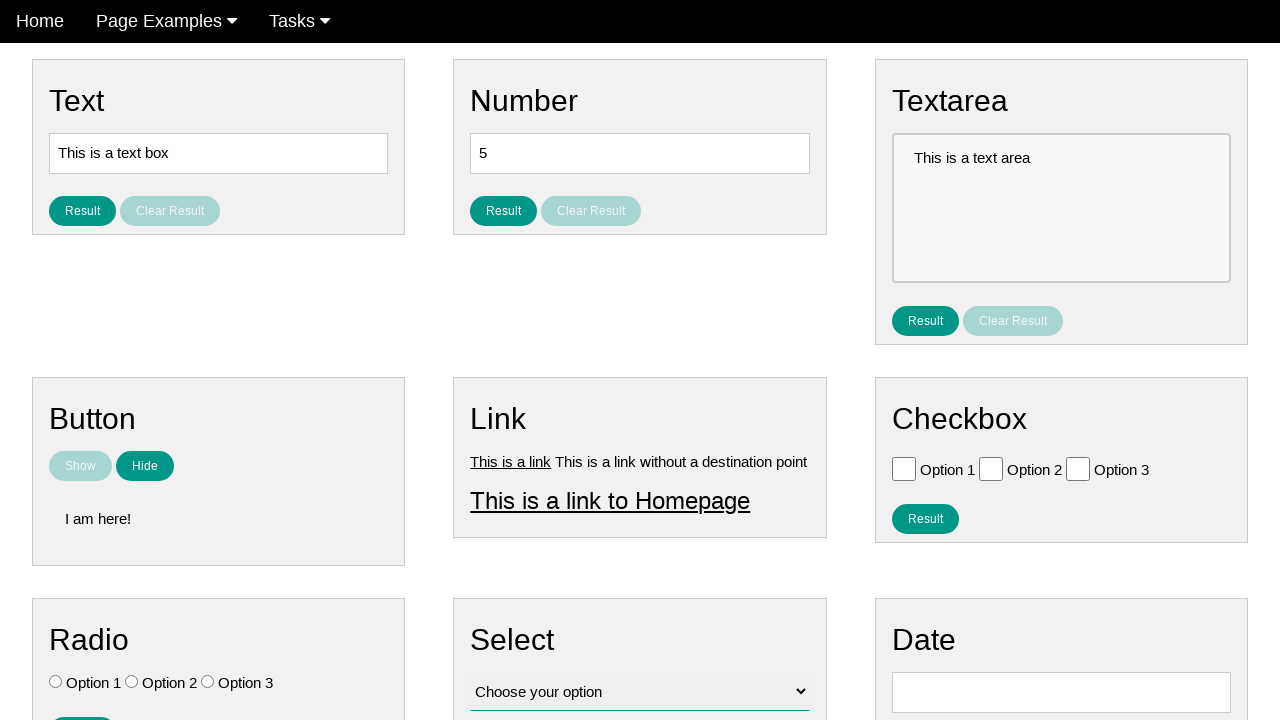

Verified hide button is now enabled
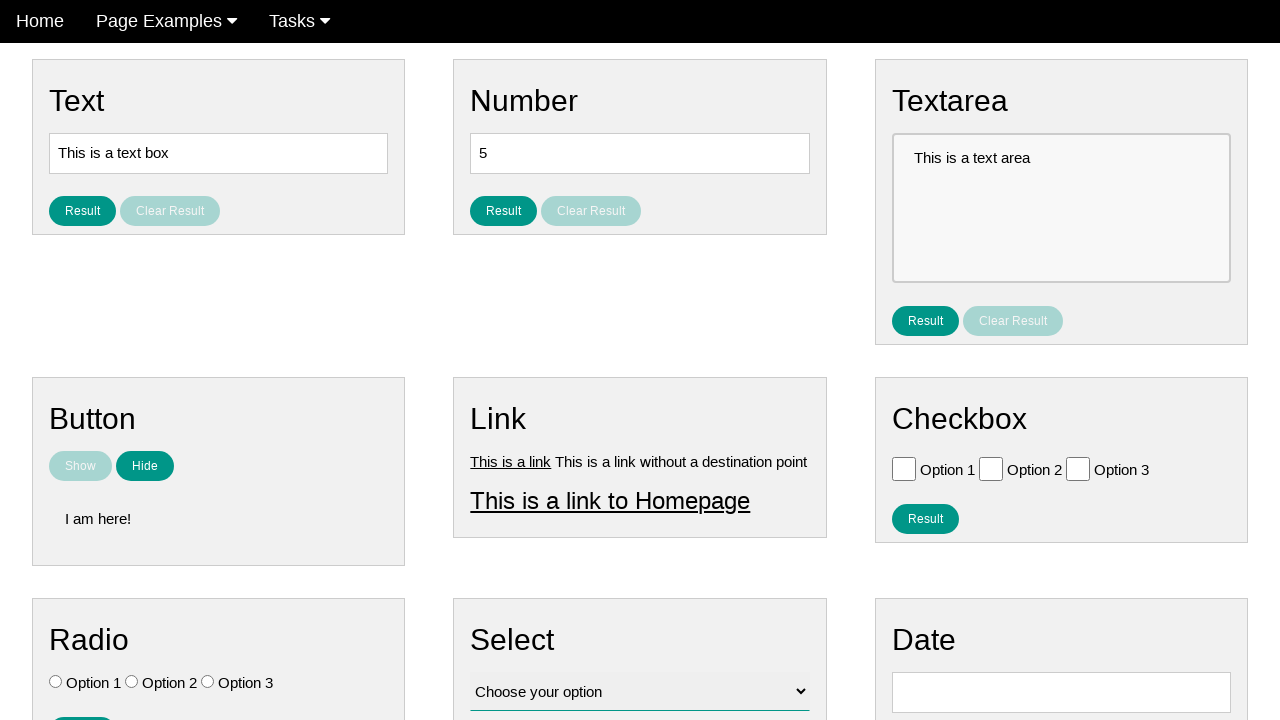

Clicked hide button to conceal text at (145, 466) on [name='hide_text']
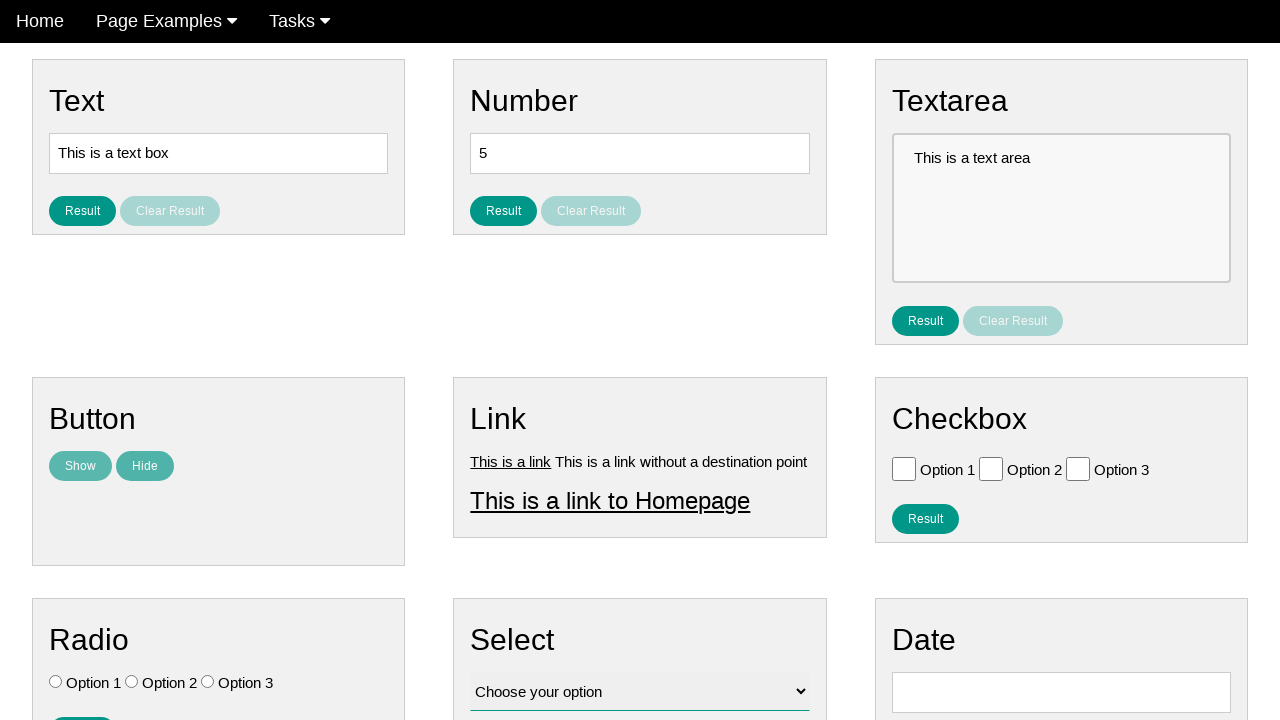

Verified text element is hidden again after clicking hide button
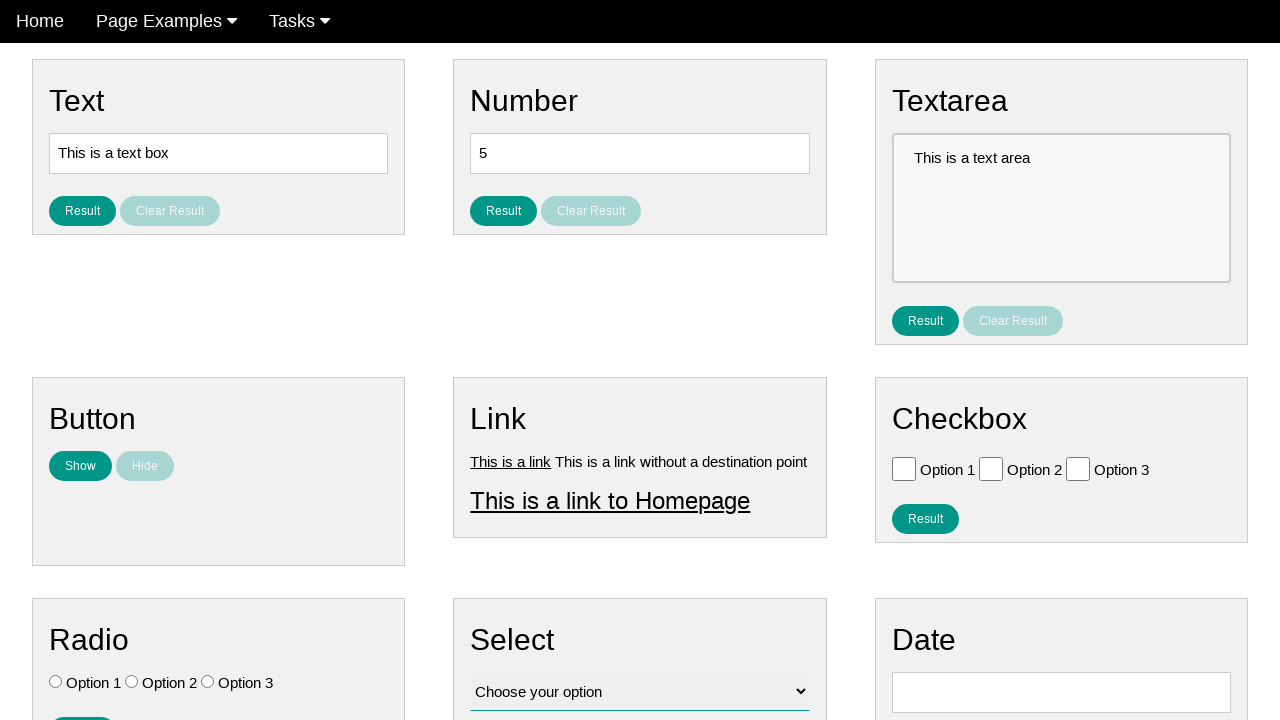

Verified show button is enabled again
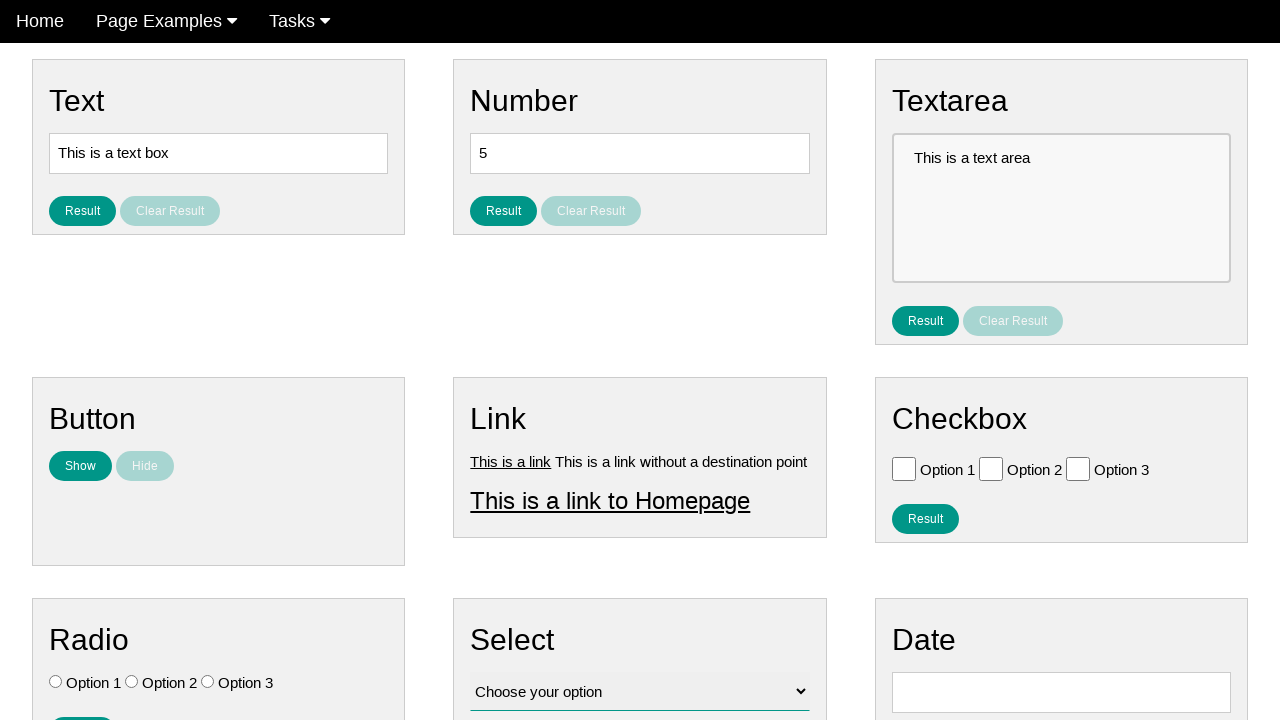

Verified hide button is disabled again
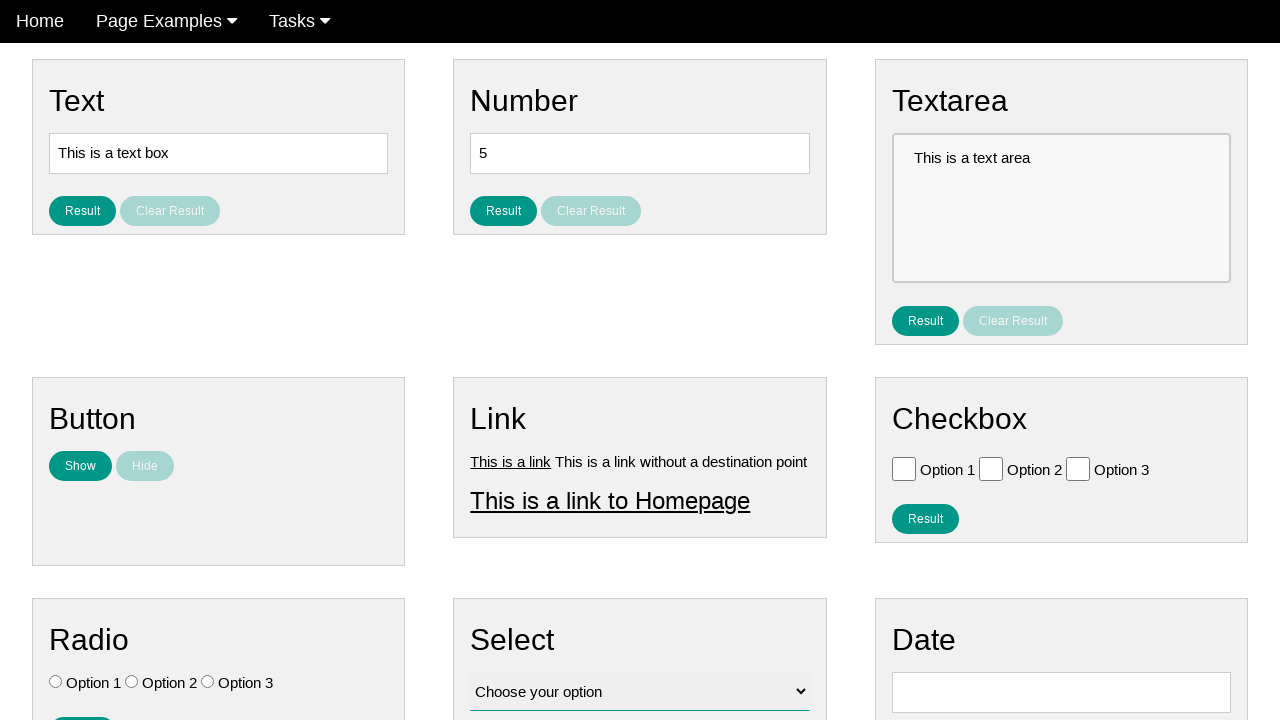

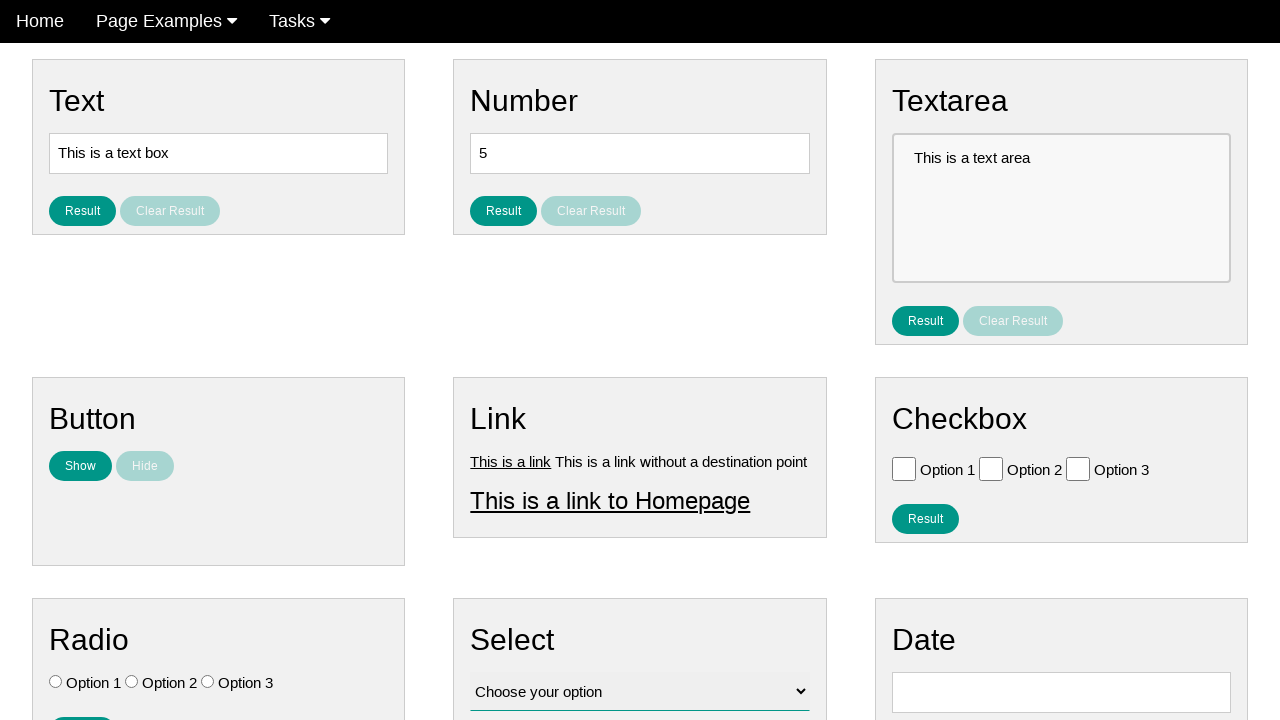